Tests successful registration of a donation point by filling out a form with valid information including name, email, address, and pet type preference

Starting URL: https://petlov.vercel.app/signup

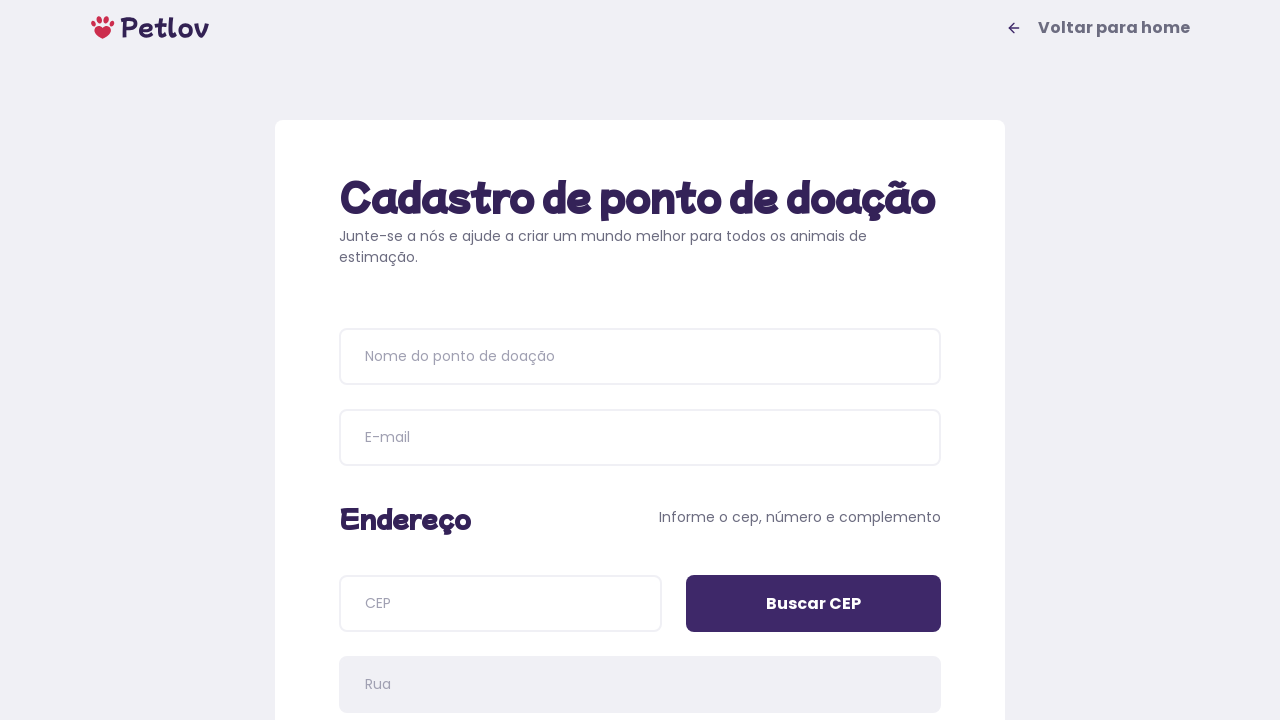

Waited for donation point registration page to load
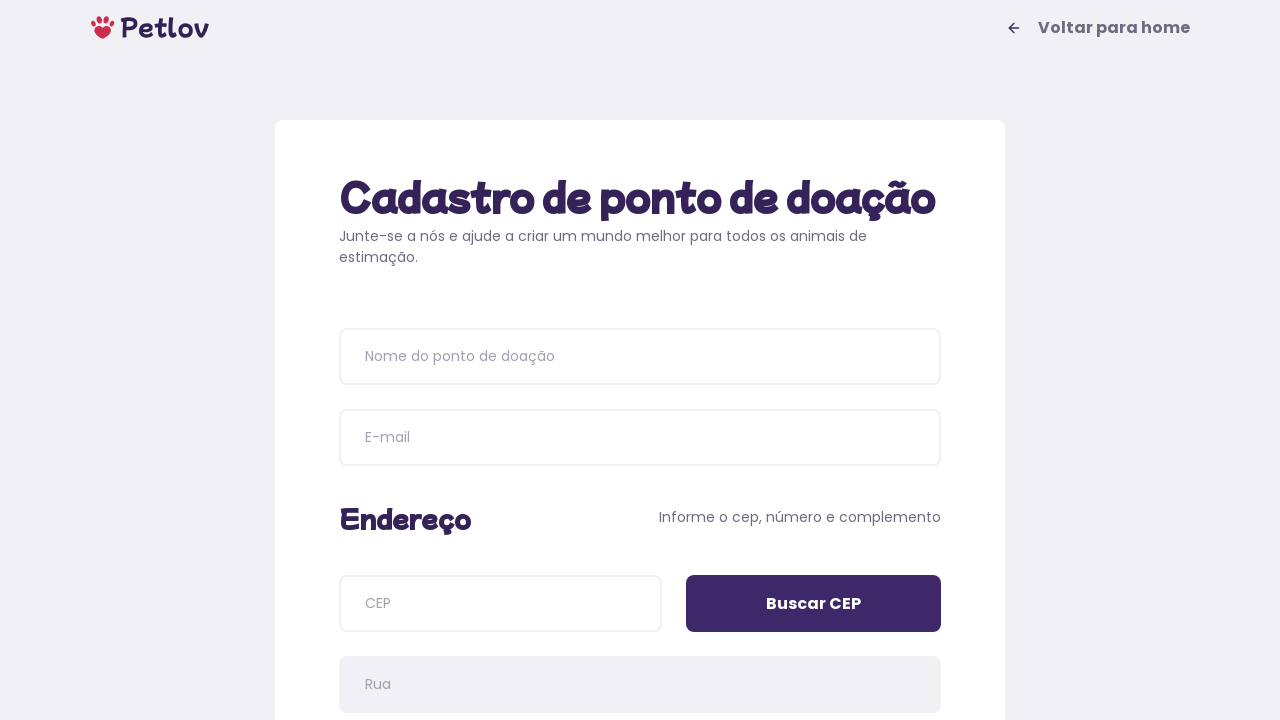

Filled donation point name with 'Ponto de Doação Central' on input[placeholder='Nome do ponto de doação']
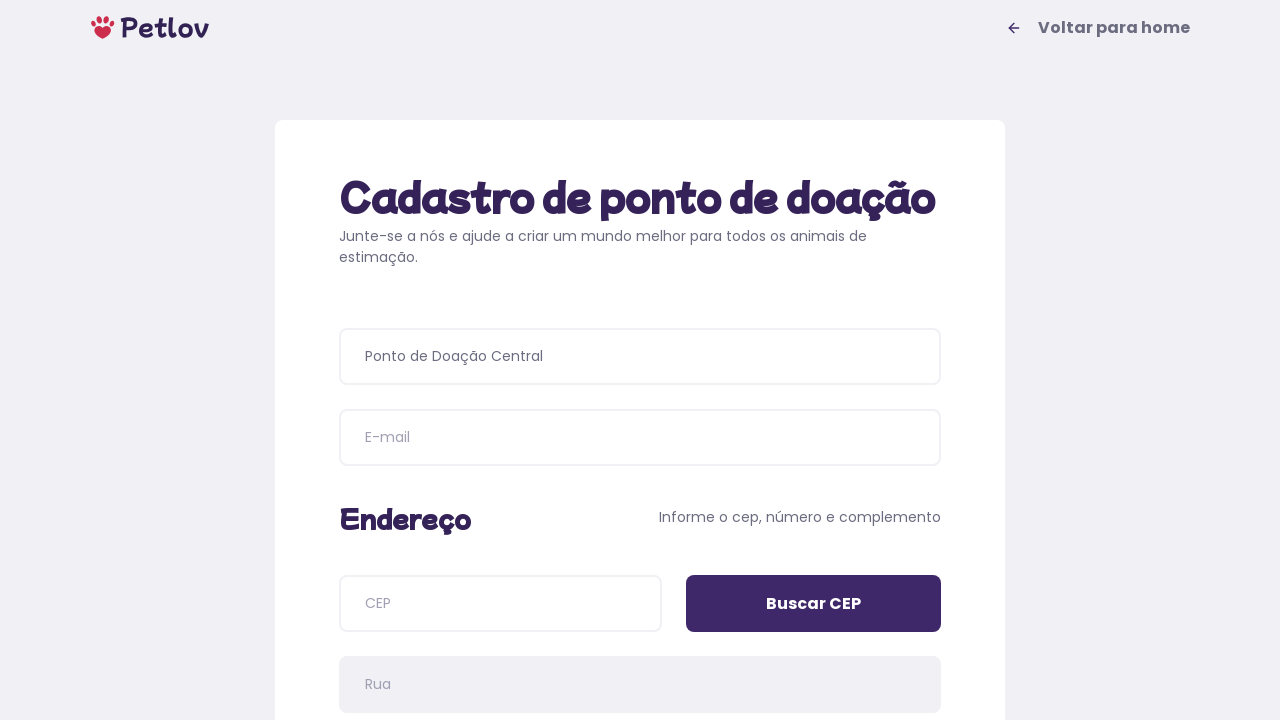

Filled email field with 'contact@donationpoint.com' on input[name='email']
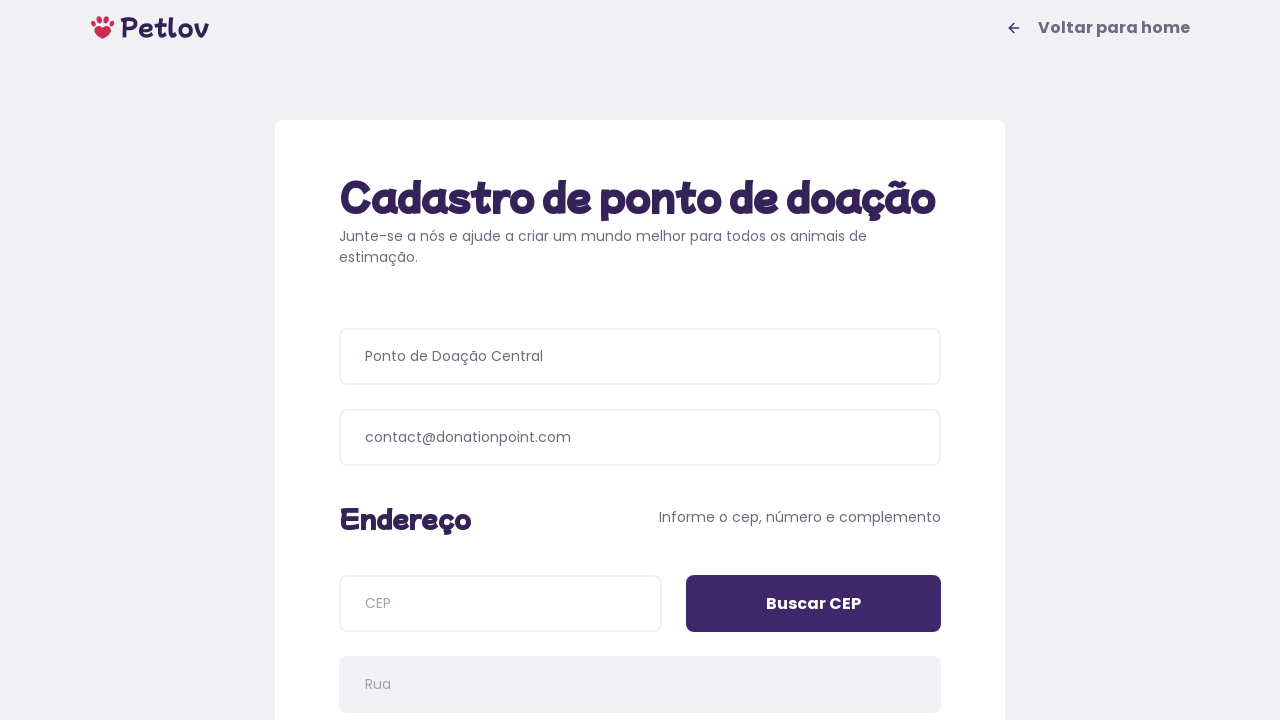

Filled CEP field with '04534011' on input[name='cep']
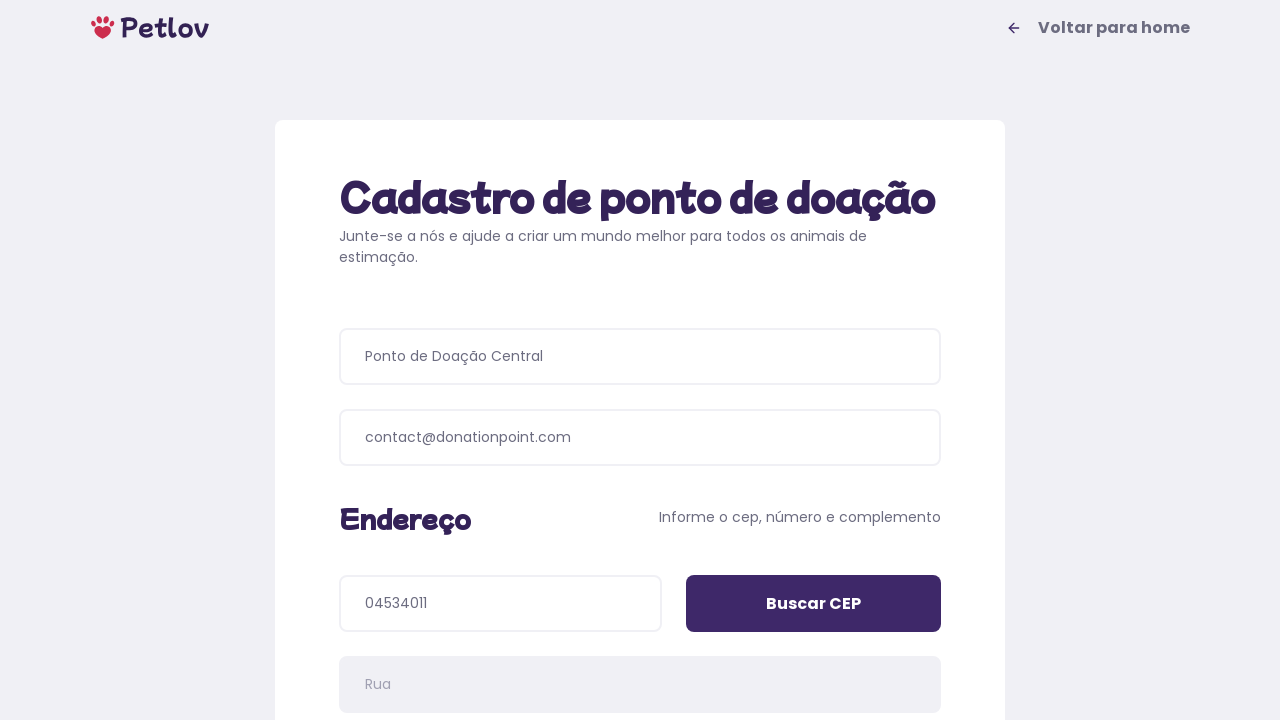

Clicked CEP search button at (814, 604) on input[value='Buscar CEP']
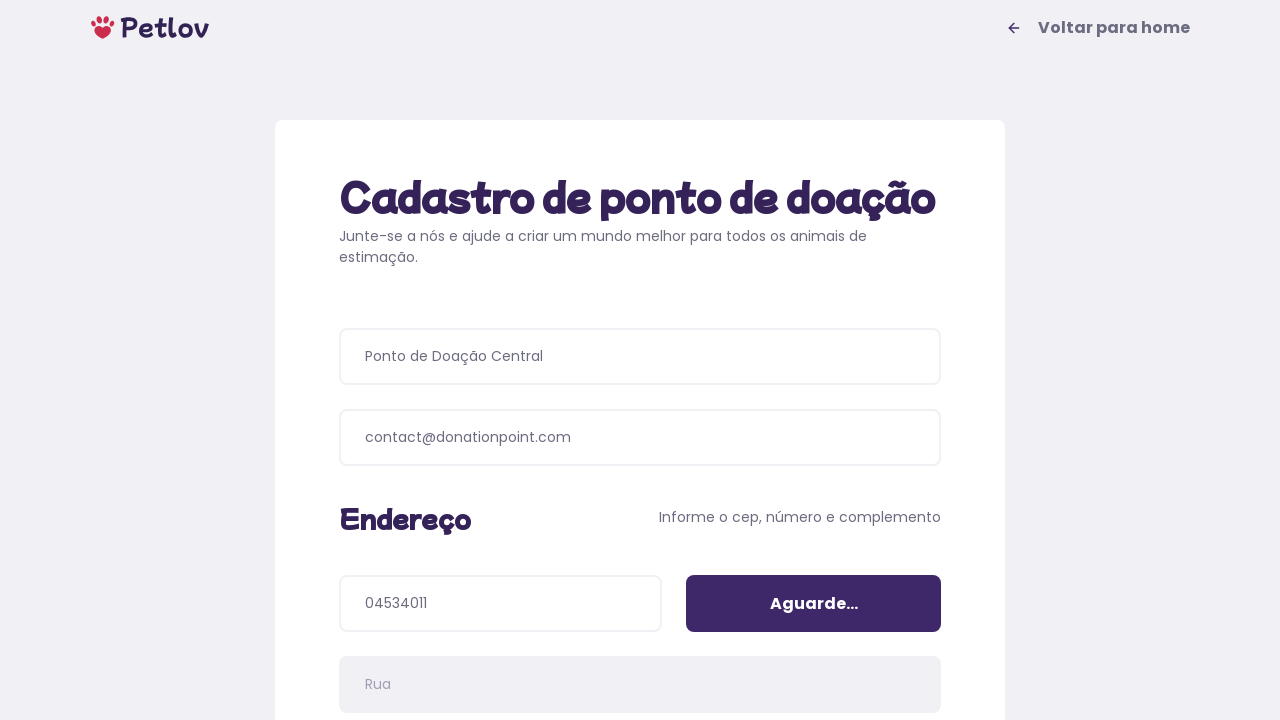

Filled address number with '199' on input[name='addressNumber']
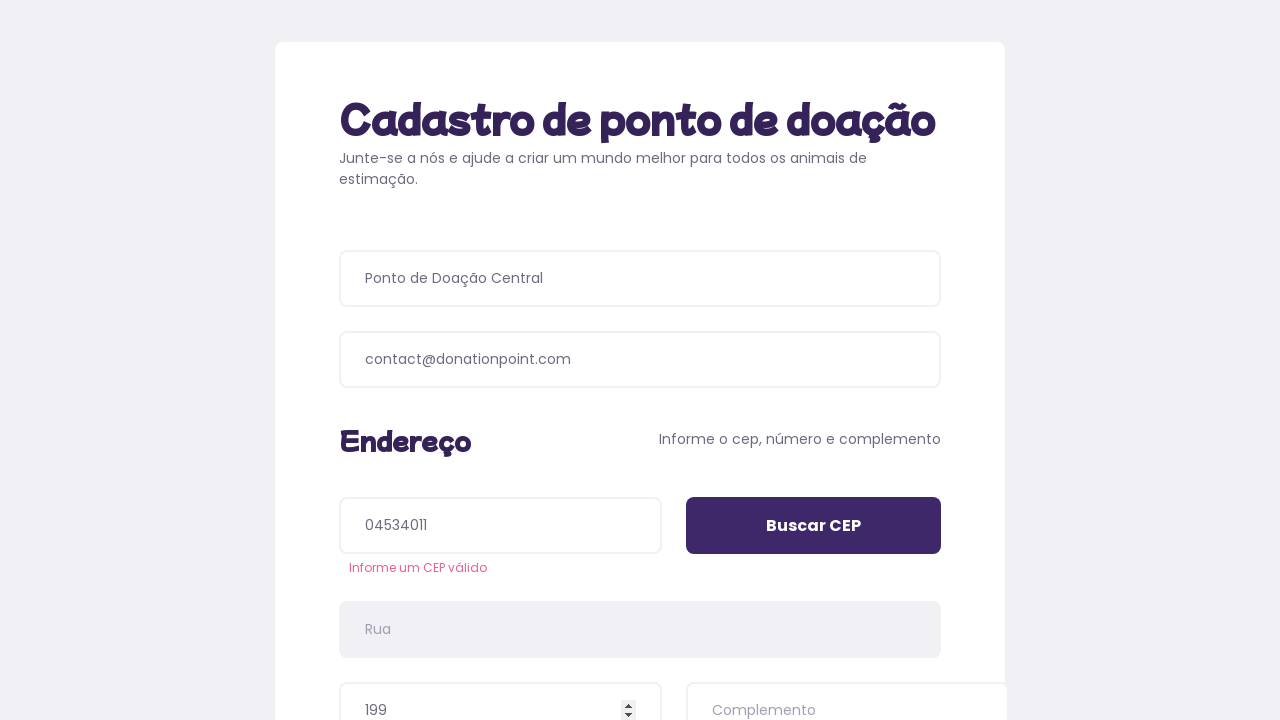

Filled address details with 'Apto 101' on input[name='addressDetails']
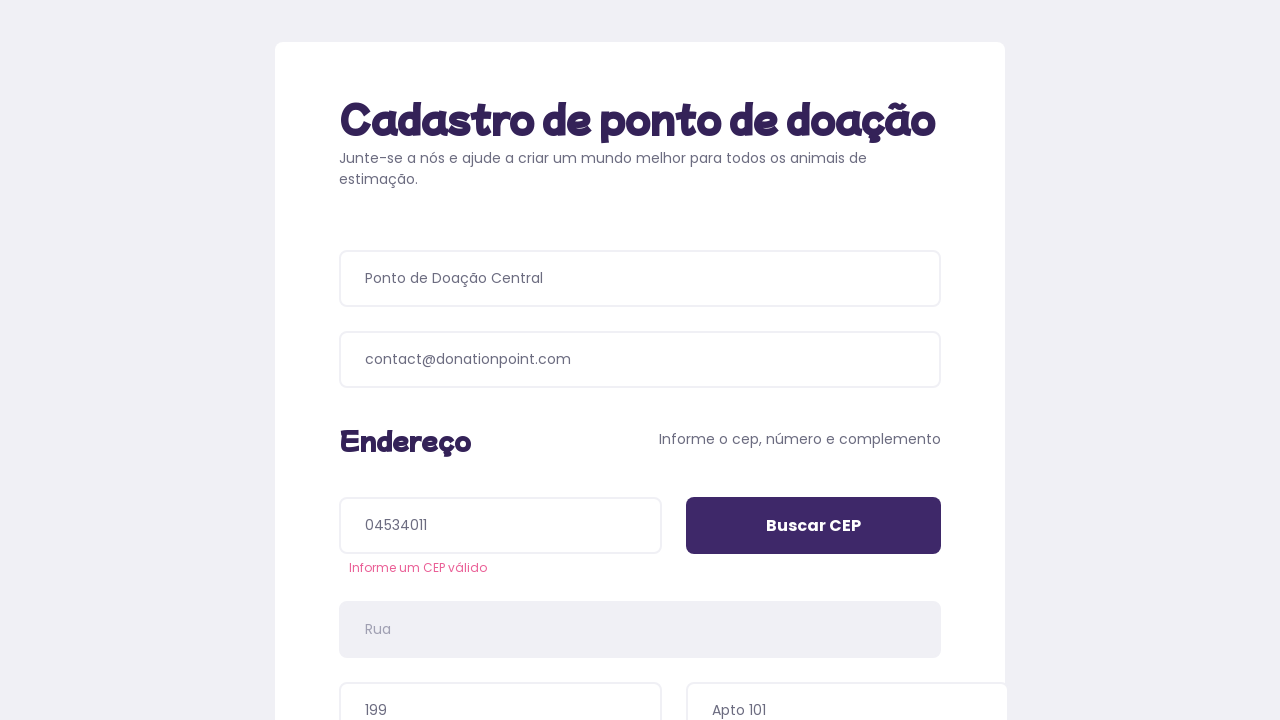

Selected 'Cachorros' (Dogs) as pet type preference at (486, 444) on span:has-text('Cachorros')
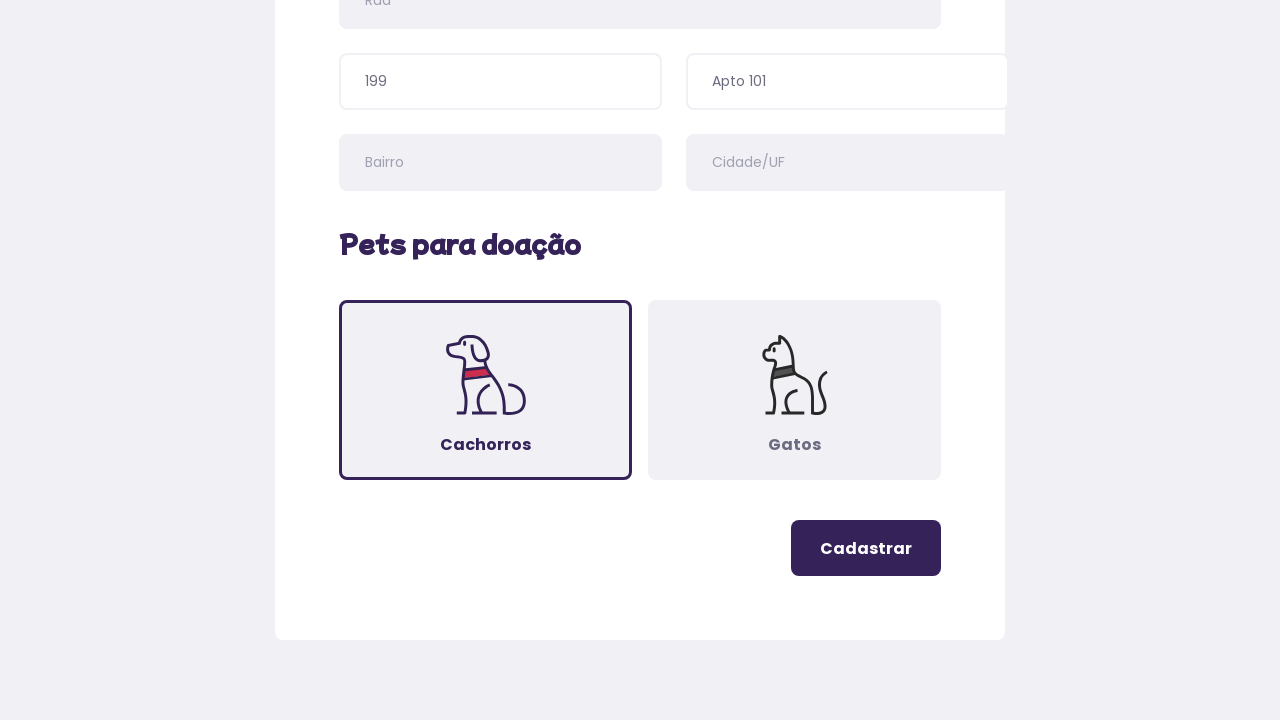

Clicked register button to submit donation point form at (866, 548) on .button-register
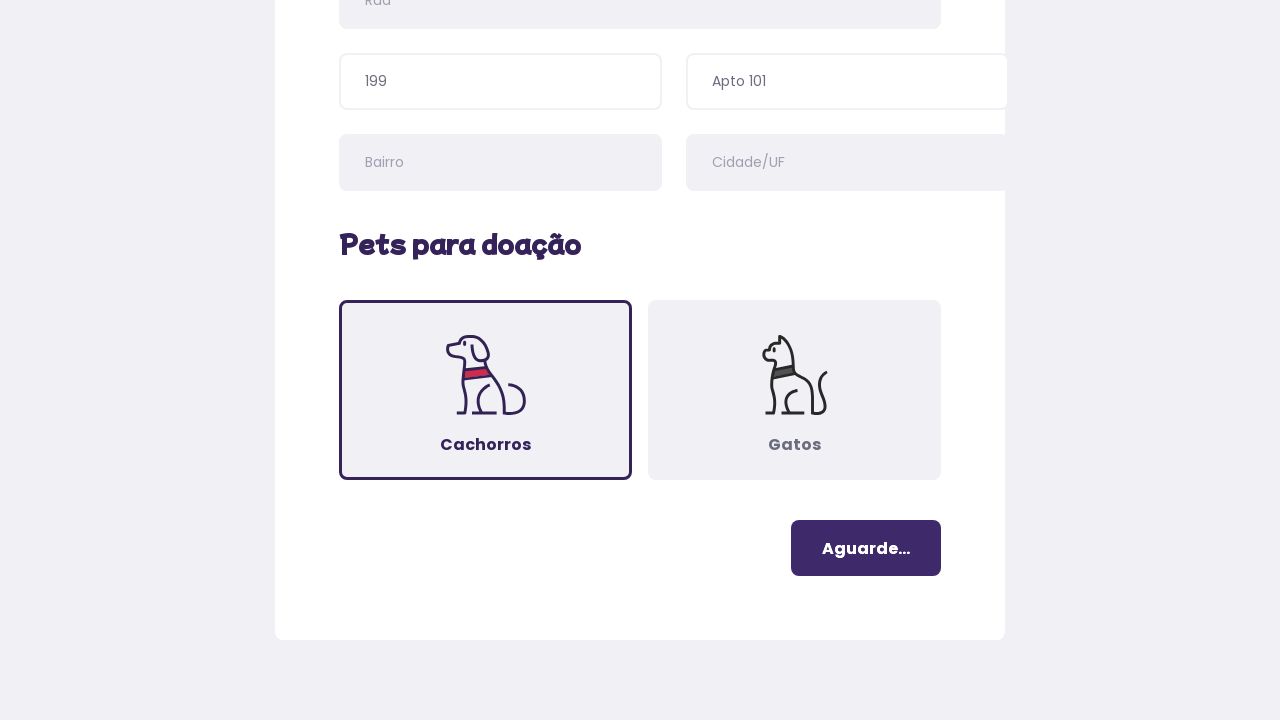

Verified success message 'Você fez a diferença' appeared
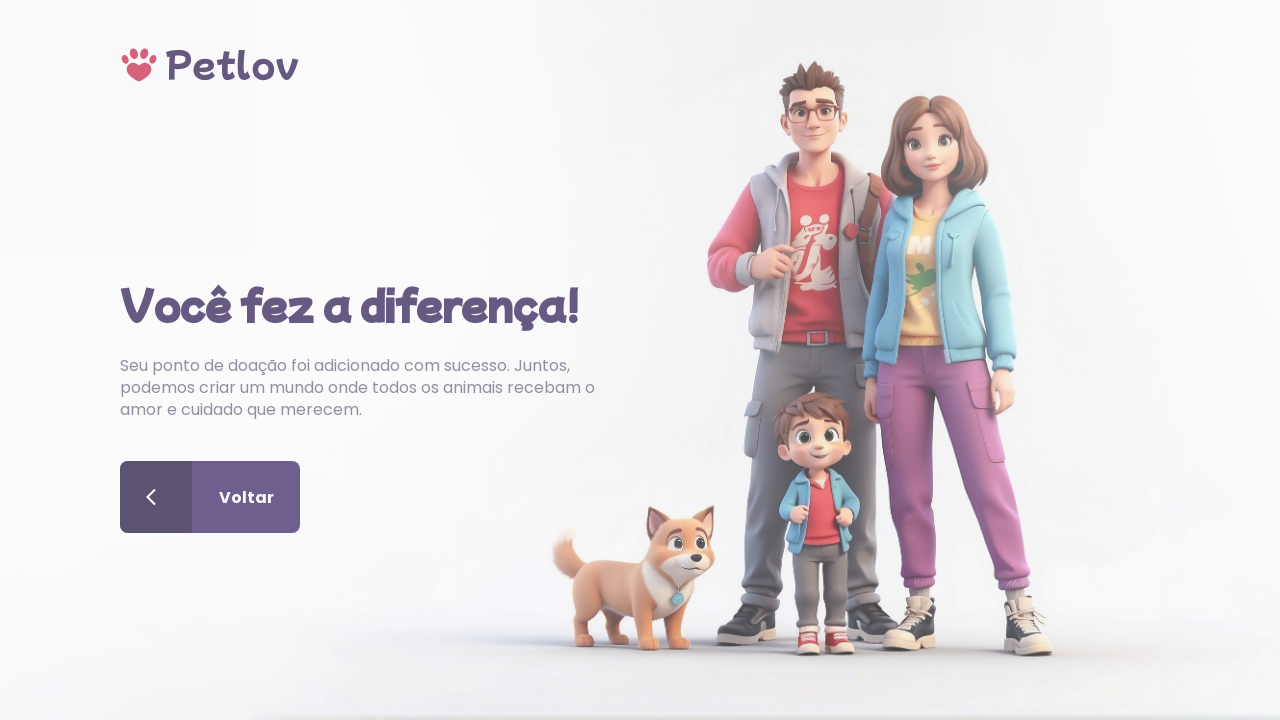

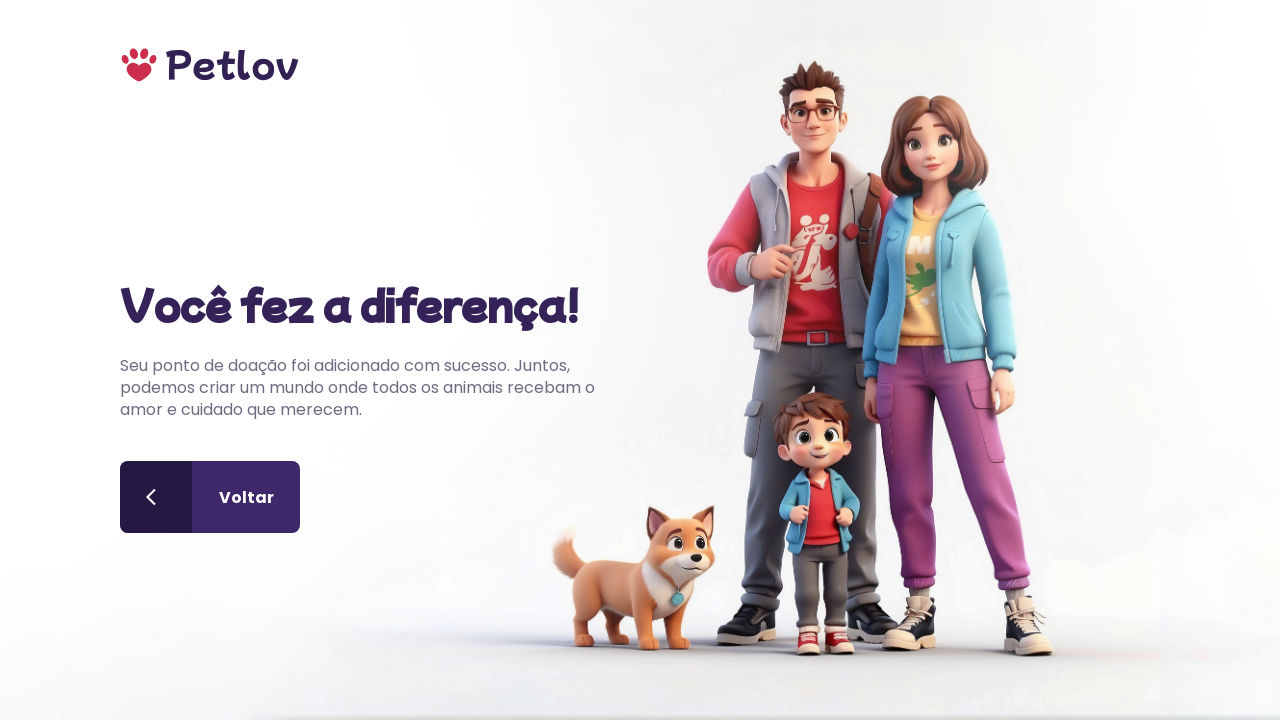